Tests multi-select dropdown functionality by selecting multiple options, verifying selections, and then deselecting them

Starting URL: http://omayo.blogspot.com/

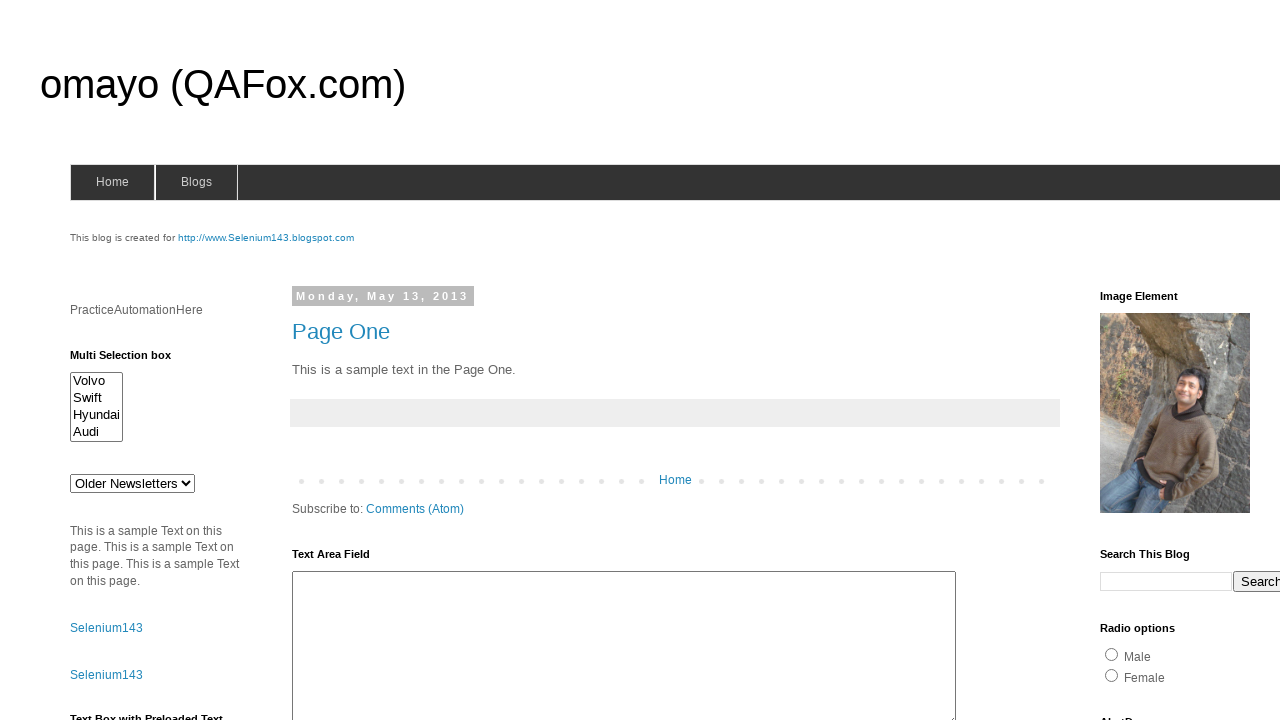

Located multi-select dropdown element with ID 'multiselect1'
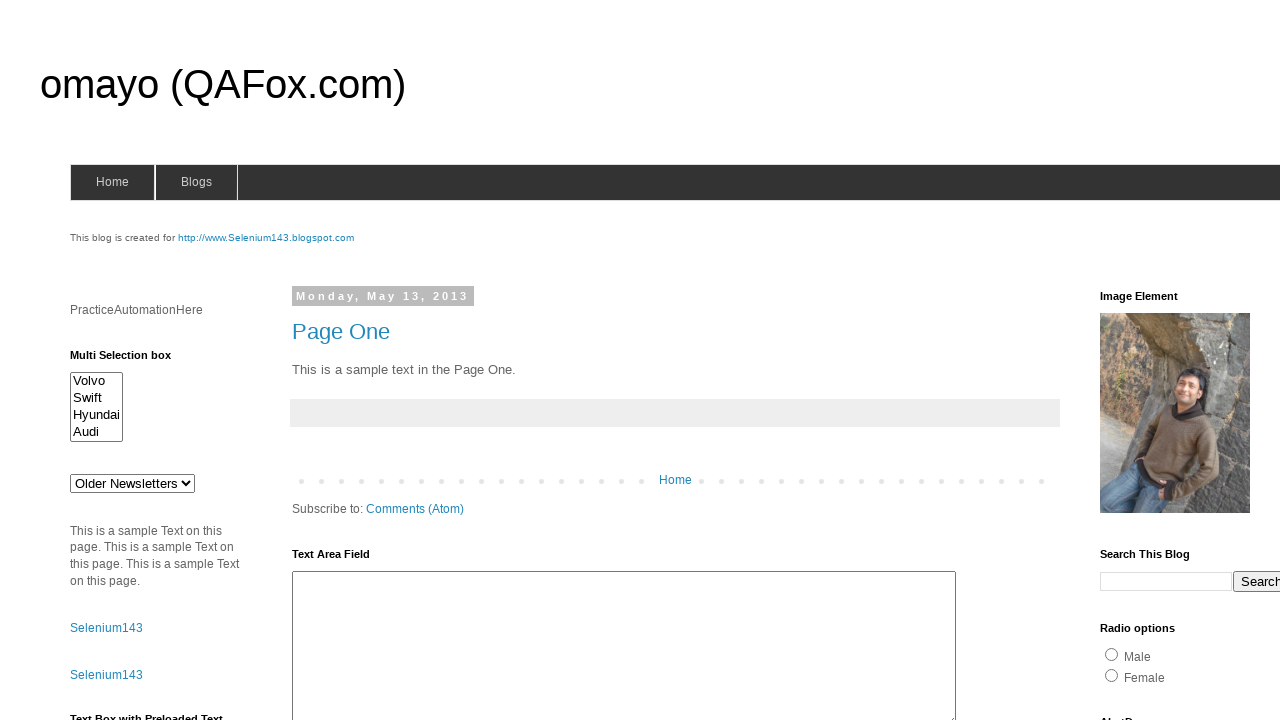

Evaluated dropdown multiple attribute: True
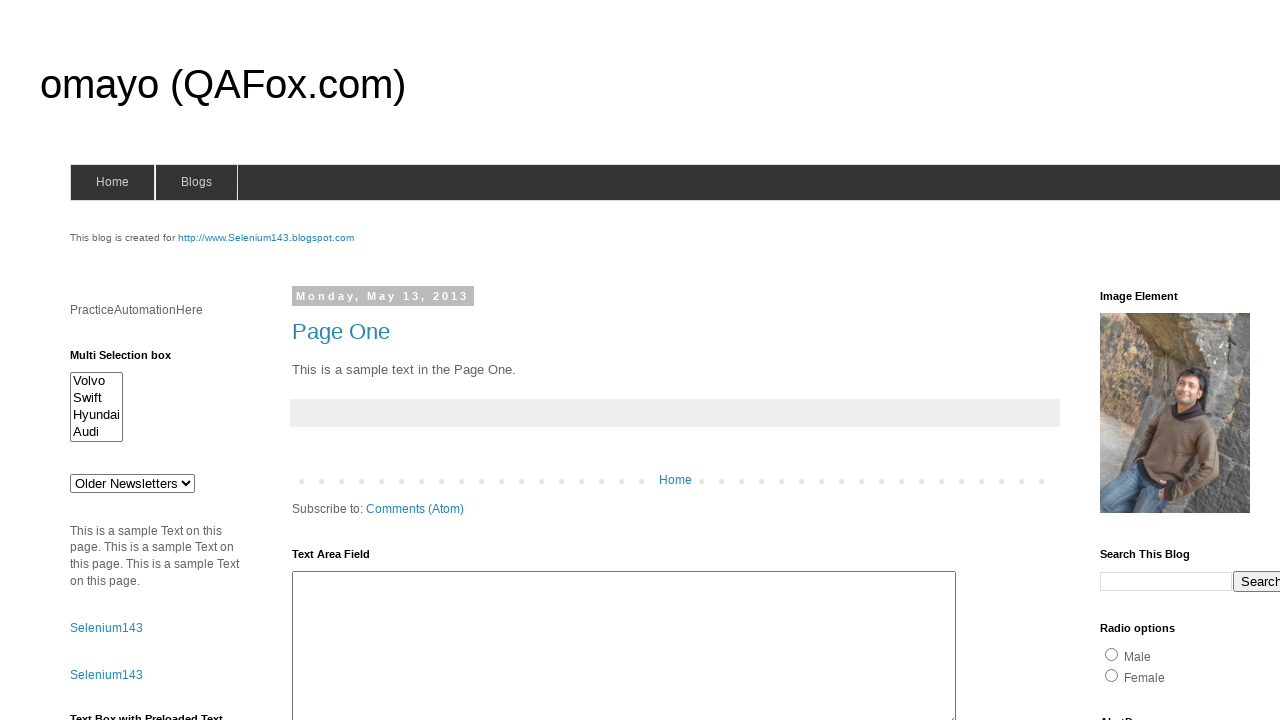

Retrieved all 4 options from dropdown
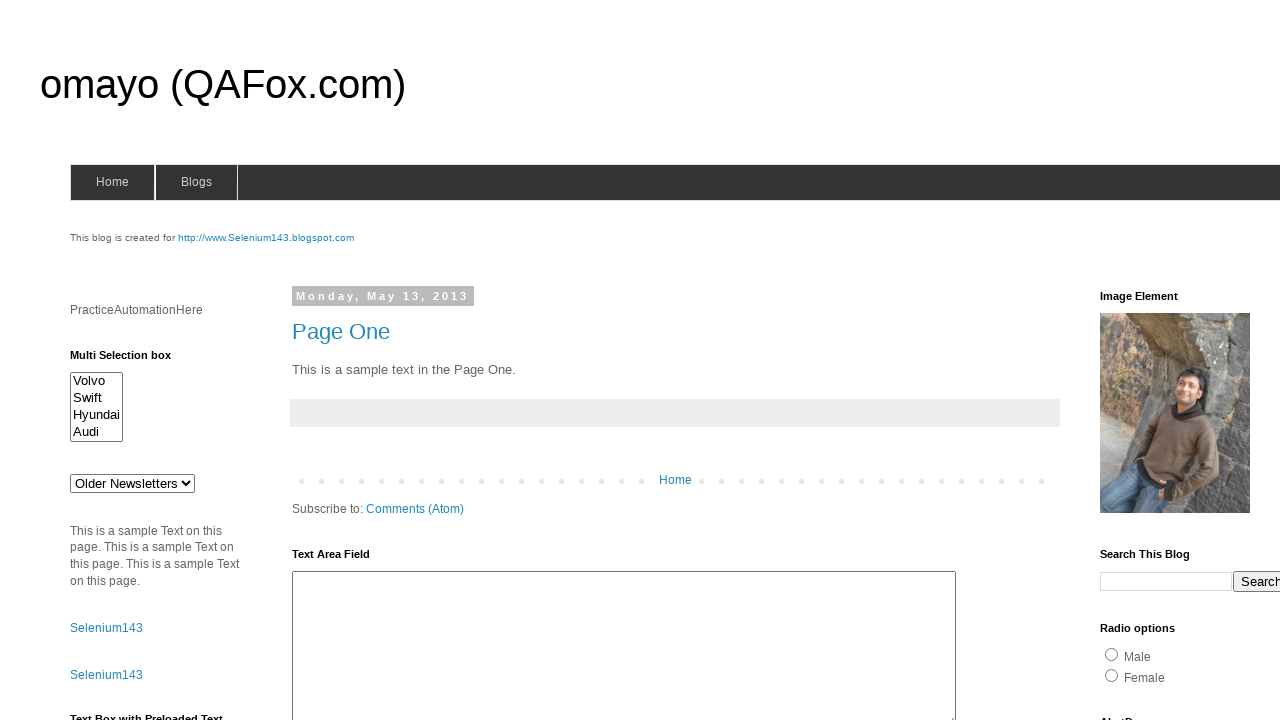

Selected option at index 0 on #multiselect1
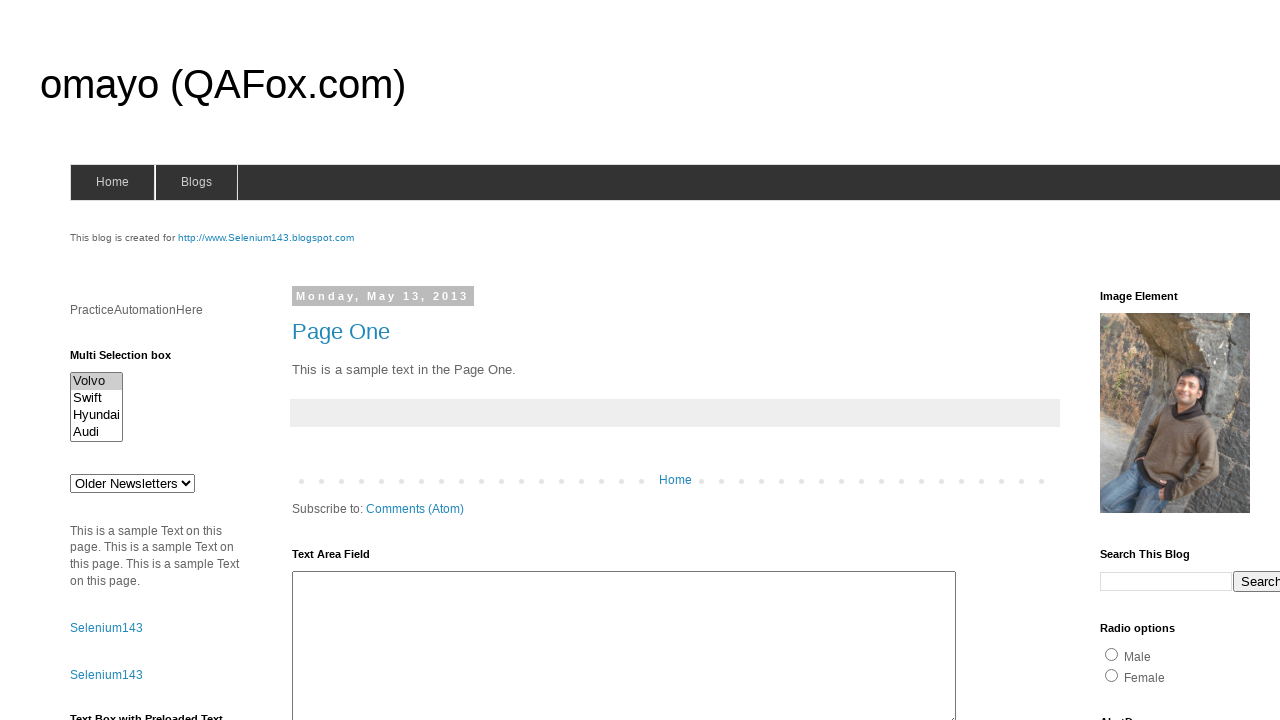

Selected option at index 3 on #multiselect1
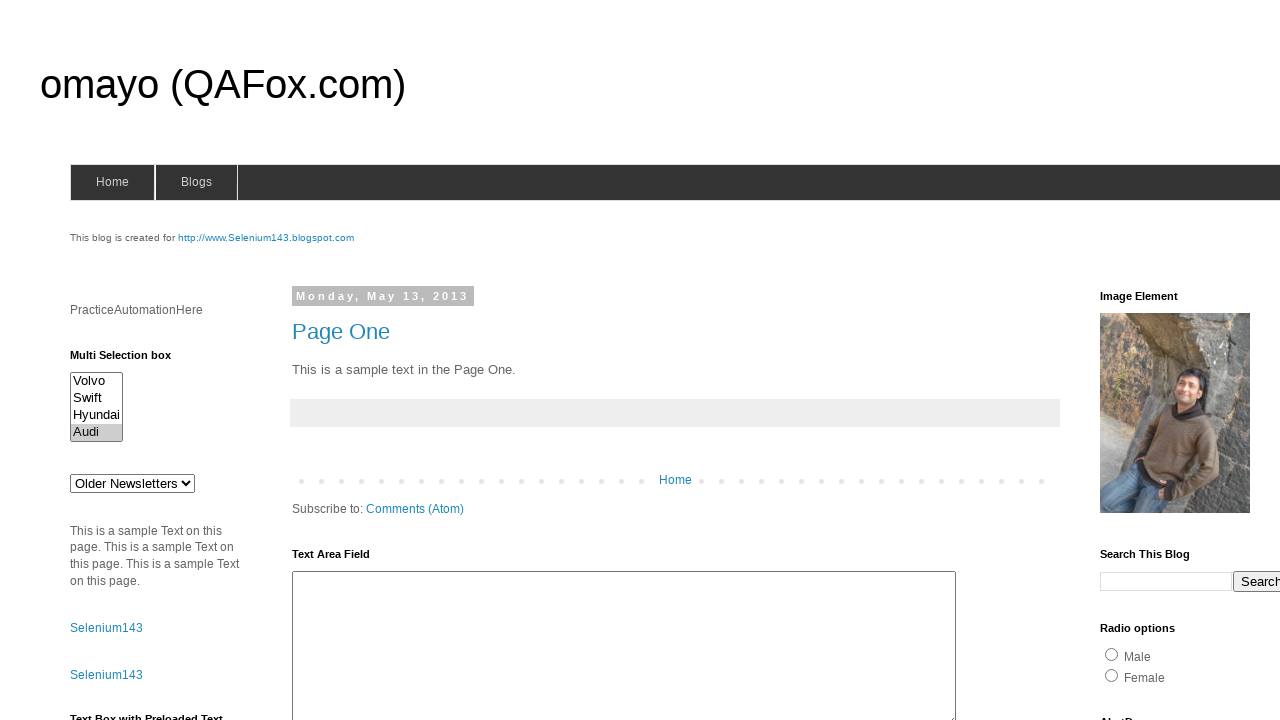

Selected option with value 'swiftx' on #multiselect1
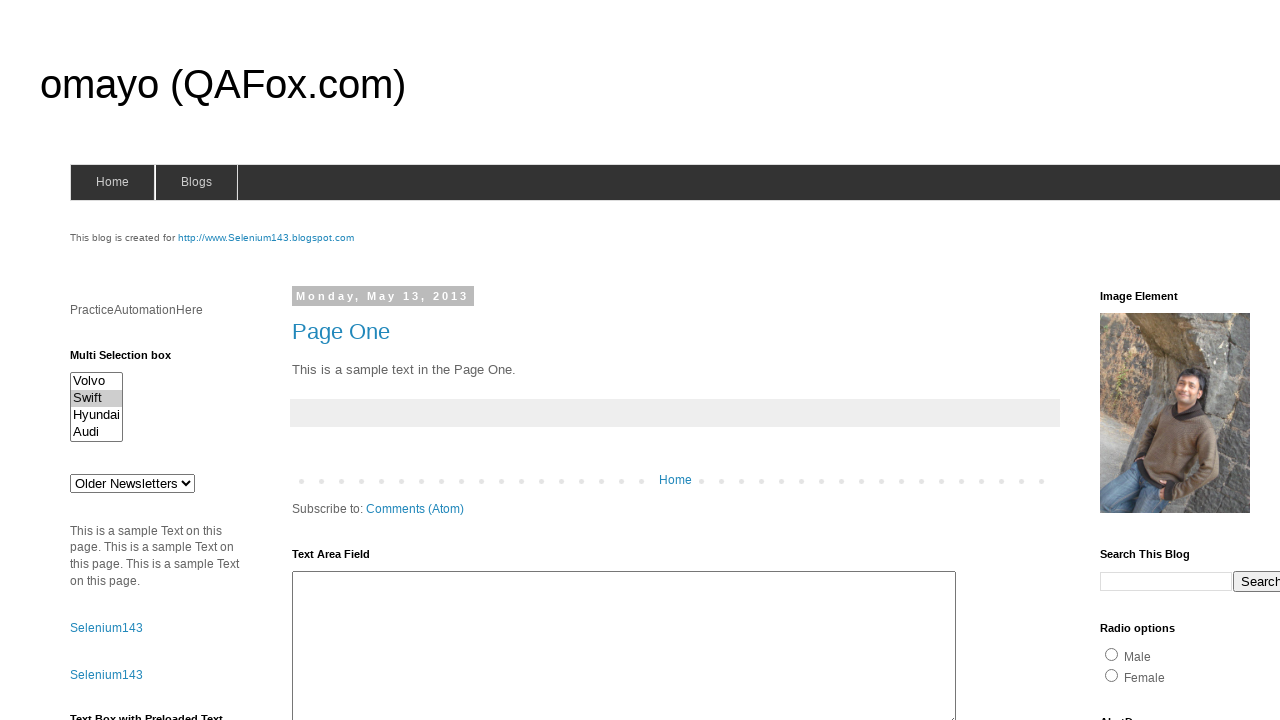

Selected option with label 'Hyundai' on #multiselect1
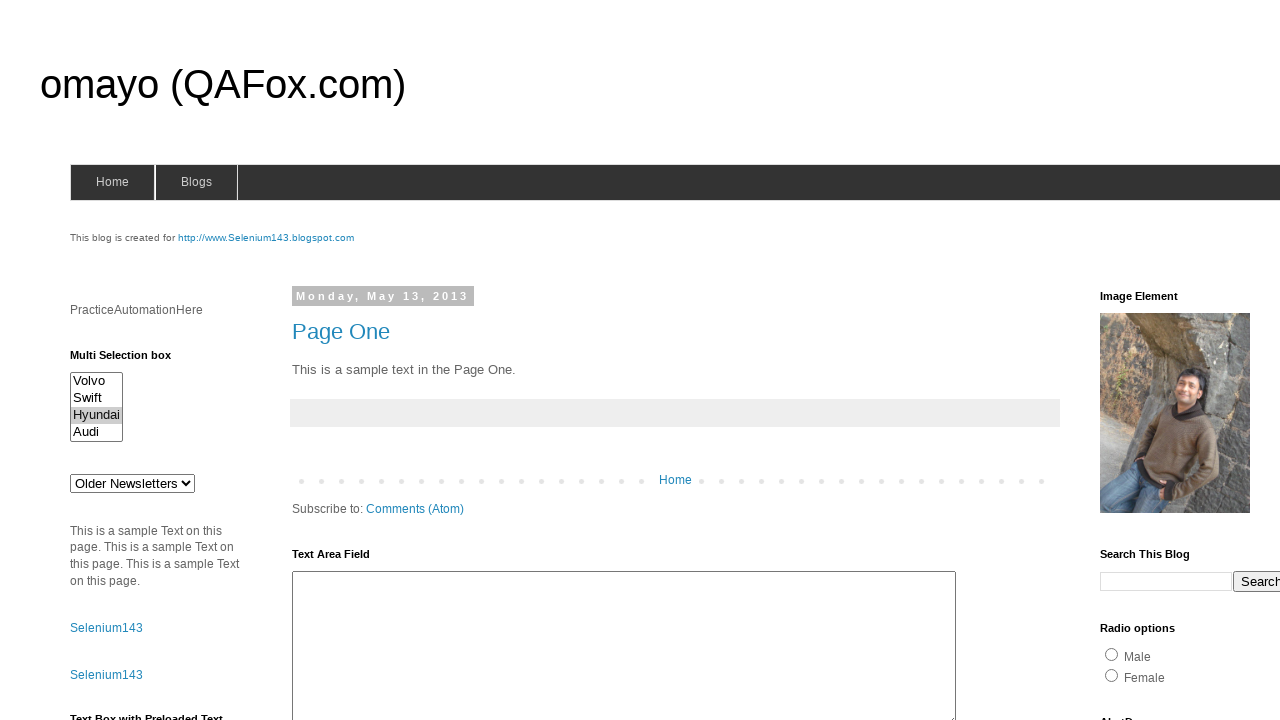

Verified total selected options count: 1
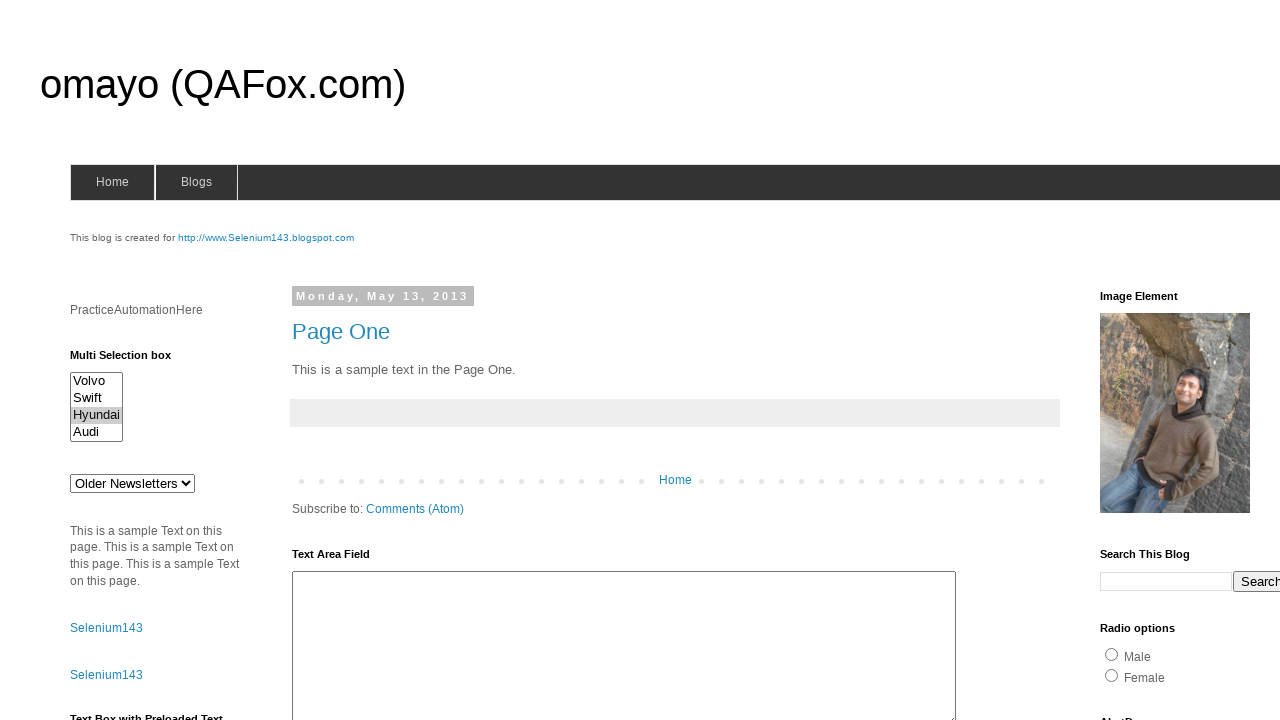

Retrieved current selections excluding first option
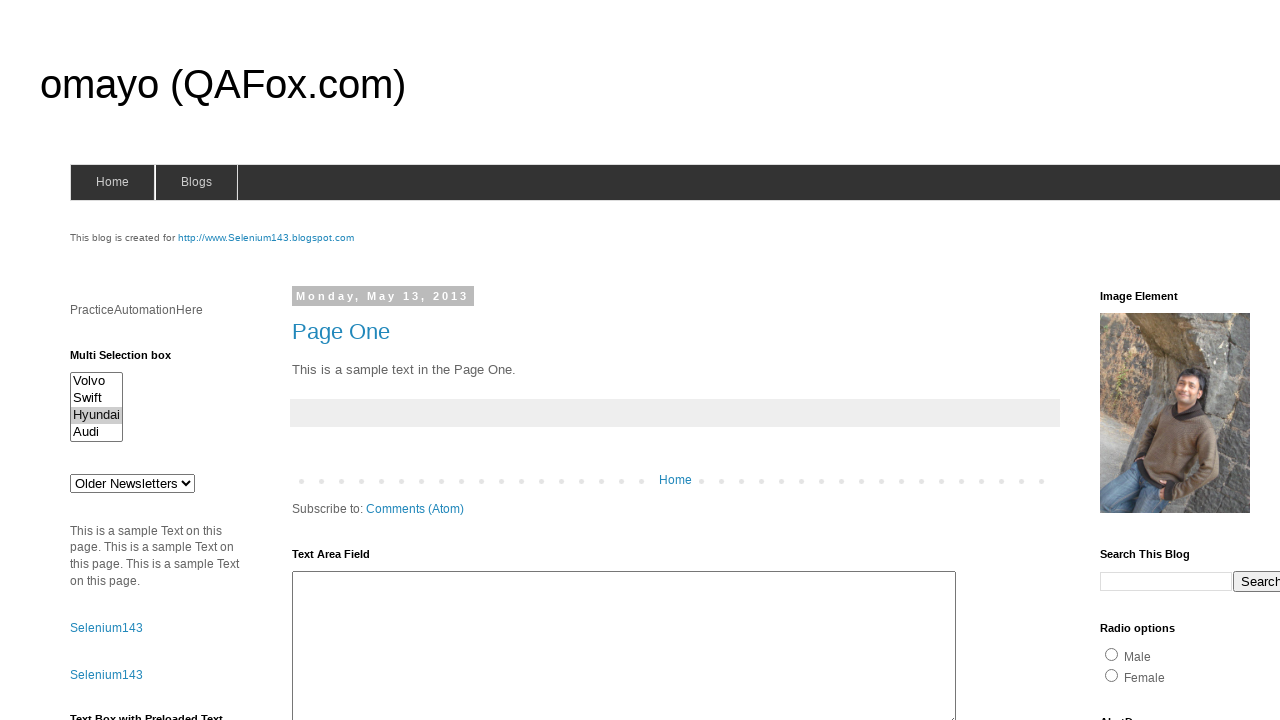

Deselected option at index 0 on #multiselect1
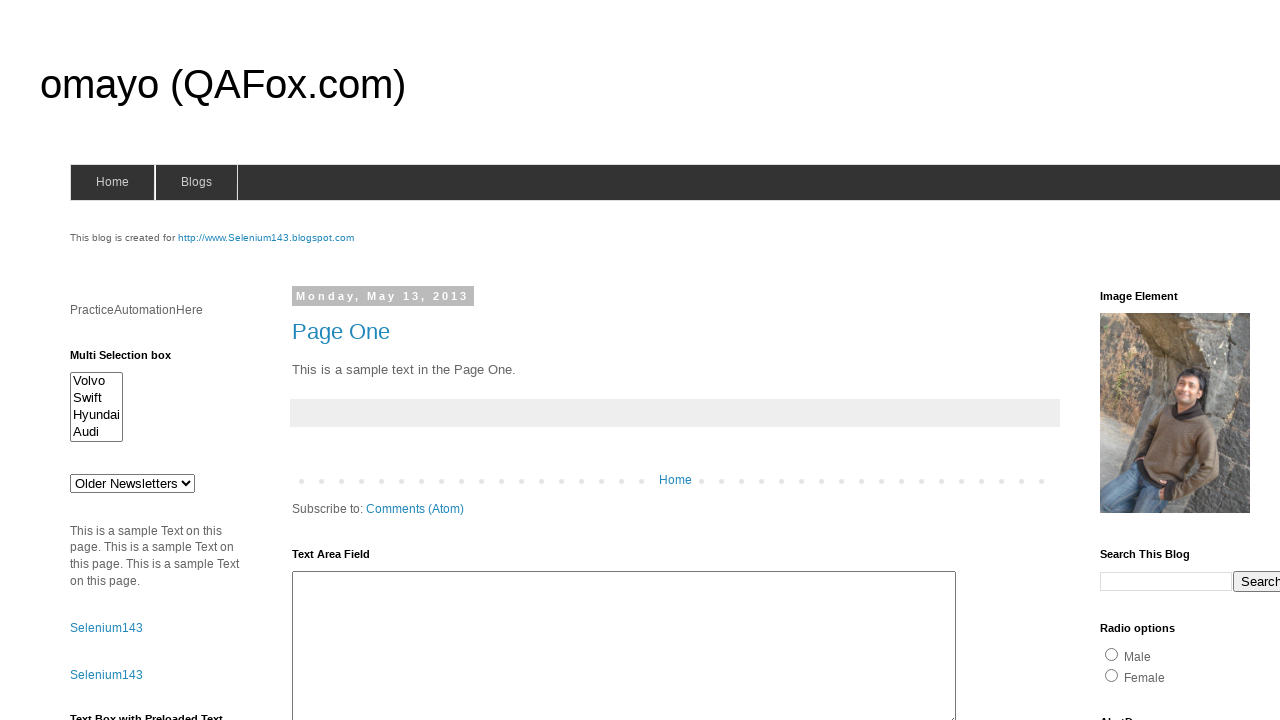

Retrieved current selections excluding 'swiftx'
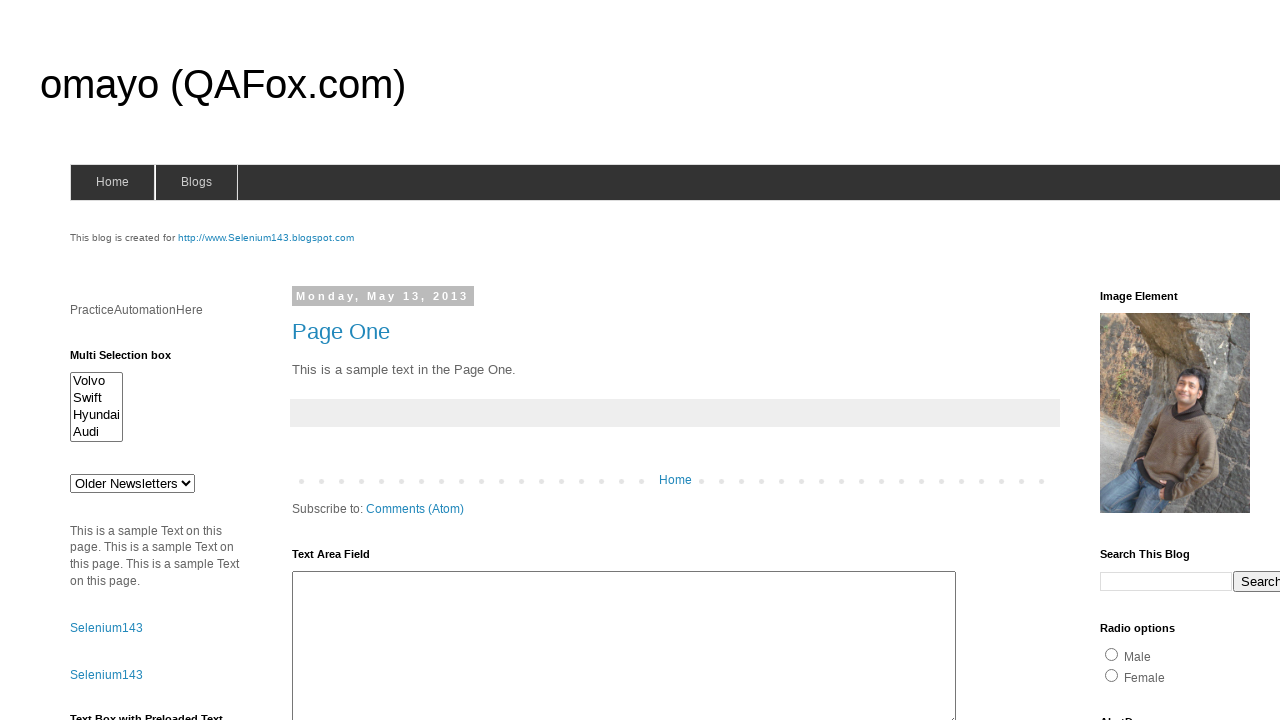

Deselected option with value 'swiftx' on #multiselect1
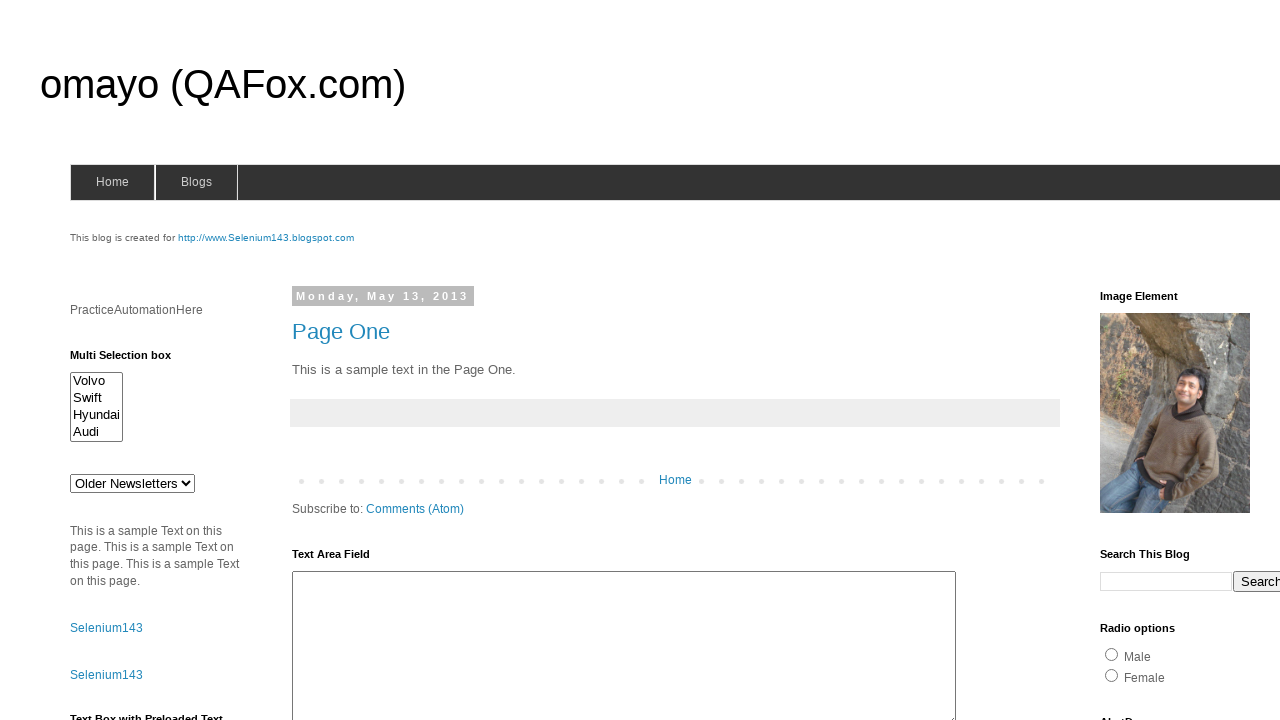

Deselected all options in the multi-select dropdown on #multiselect1
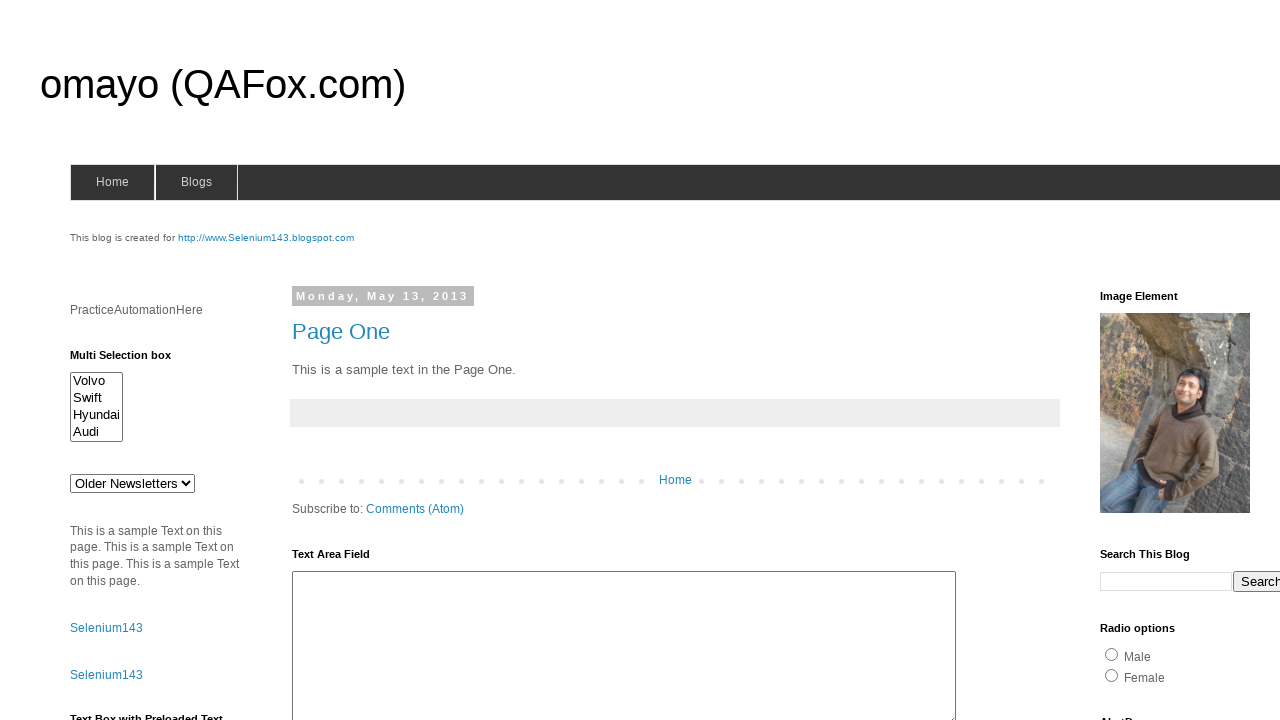

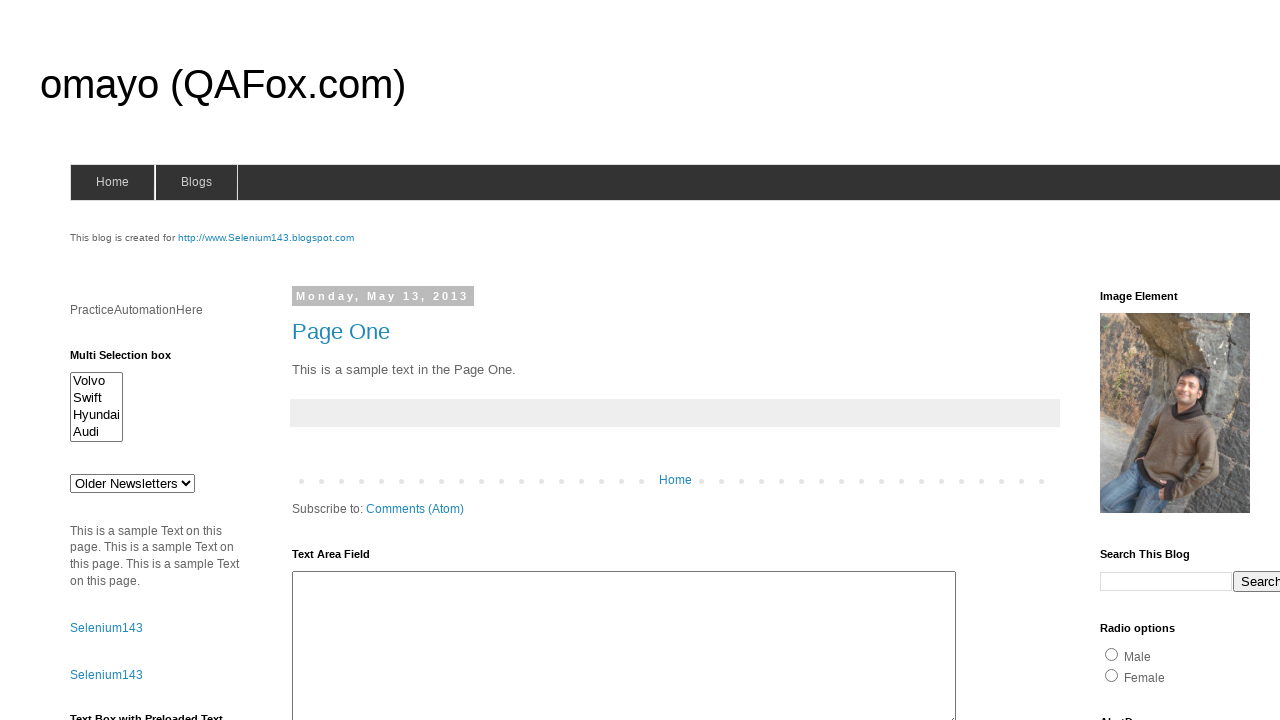